Tests static dropdown functionality by selecting a currency option (USD) from a dropdown menu and verifying the selection

Starting URL: https://rahulshettyacademy.com/dropdownsPractise/

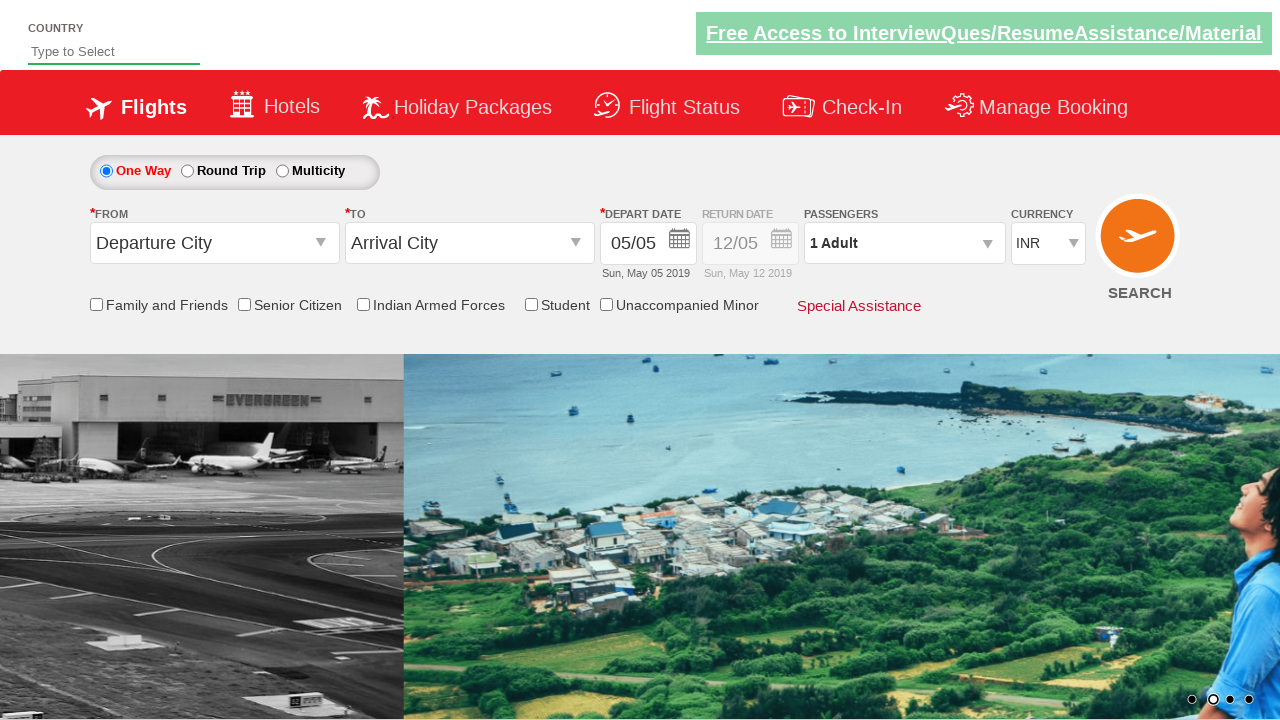

Navigated to dropdown practice page
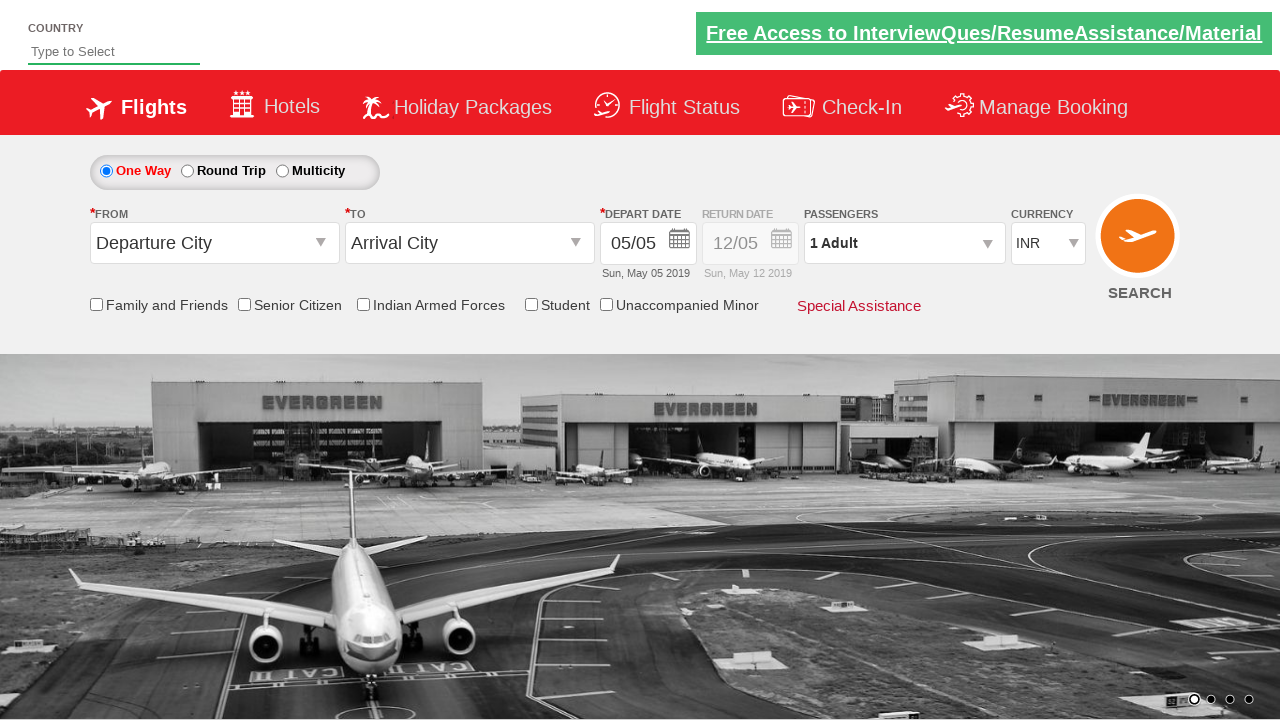

Selected USD from currency dropdown on #ctl00_mainContent_DropDownListCurrency
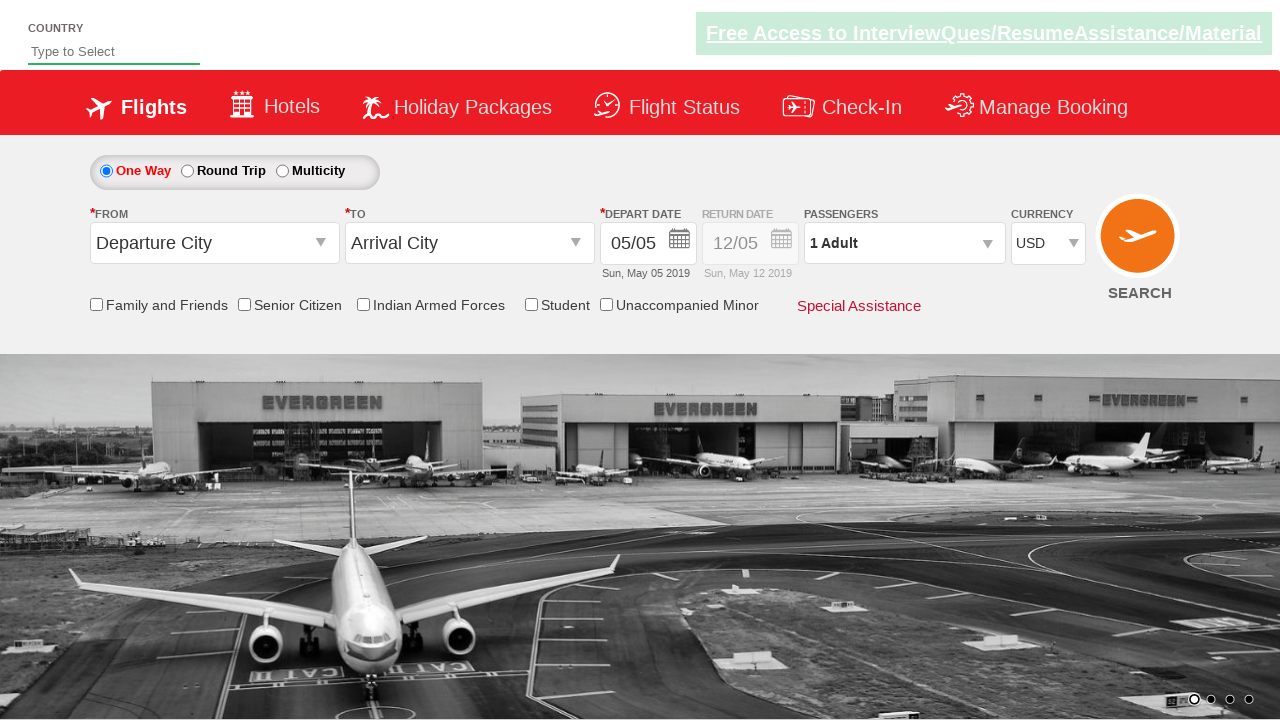

Waited 500ms for selection to be applied
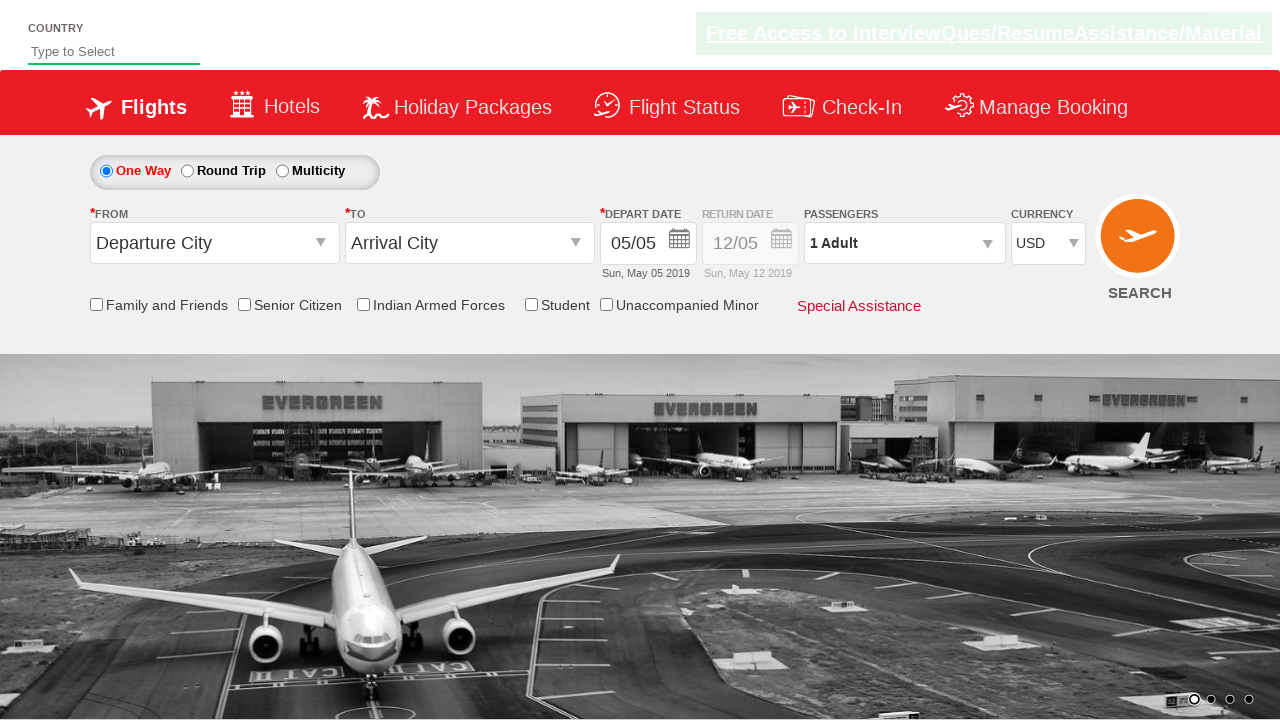

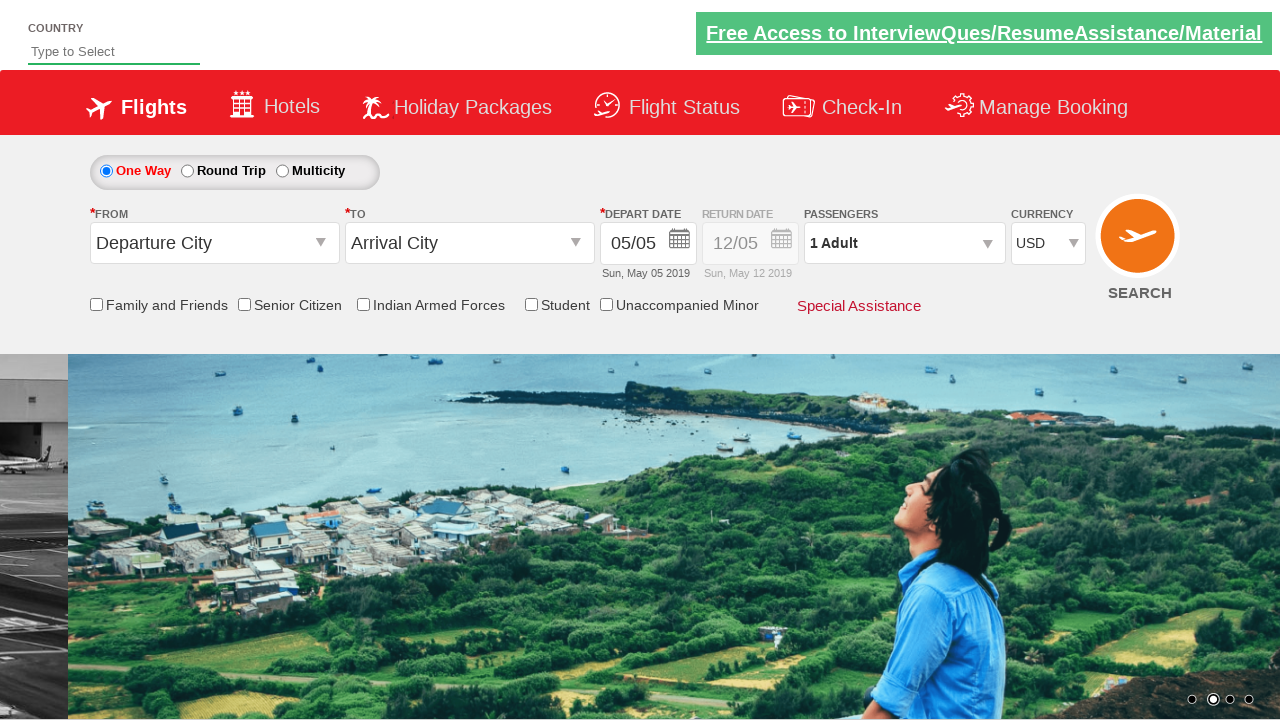